Tests YouTube search functionality by entering a search query for a music video and submitting the search form

Starting URL: https://www.youtube.com

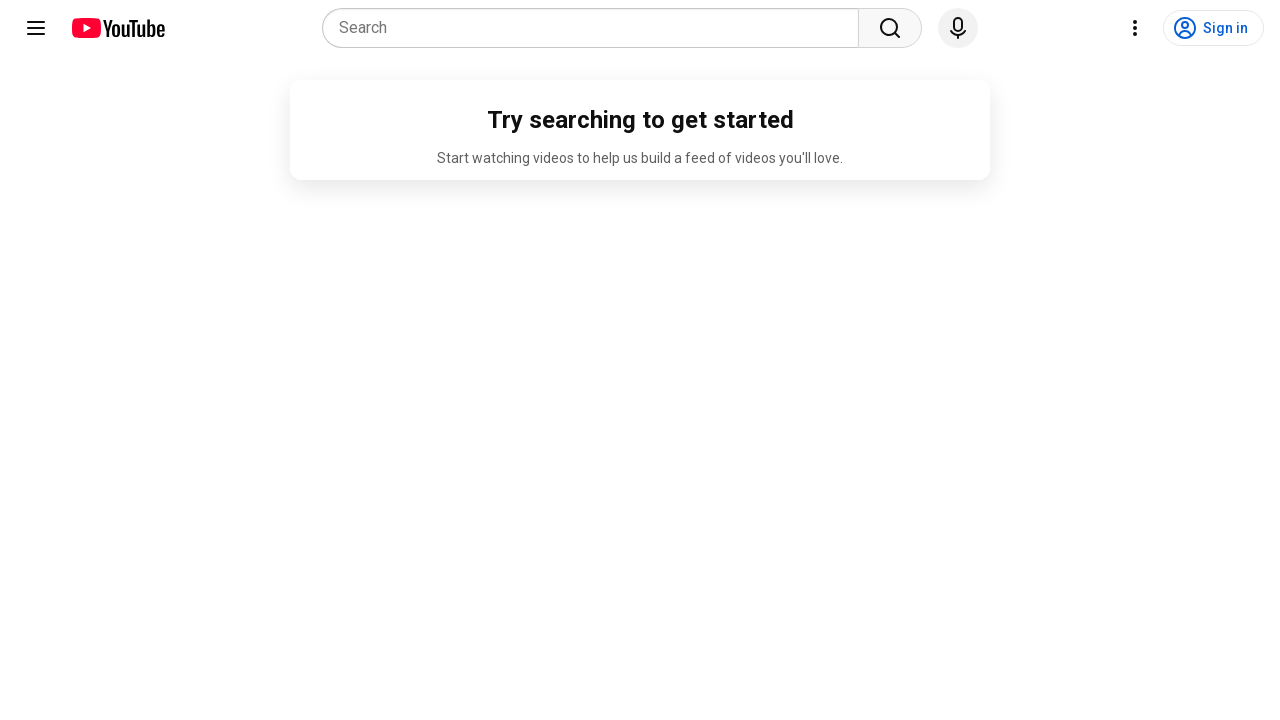

Filled YouTube search field with 'aamatimro maya smriti band' on input[name='search_query']
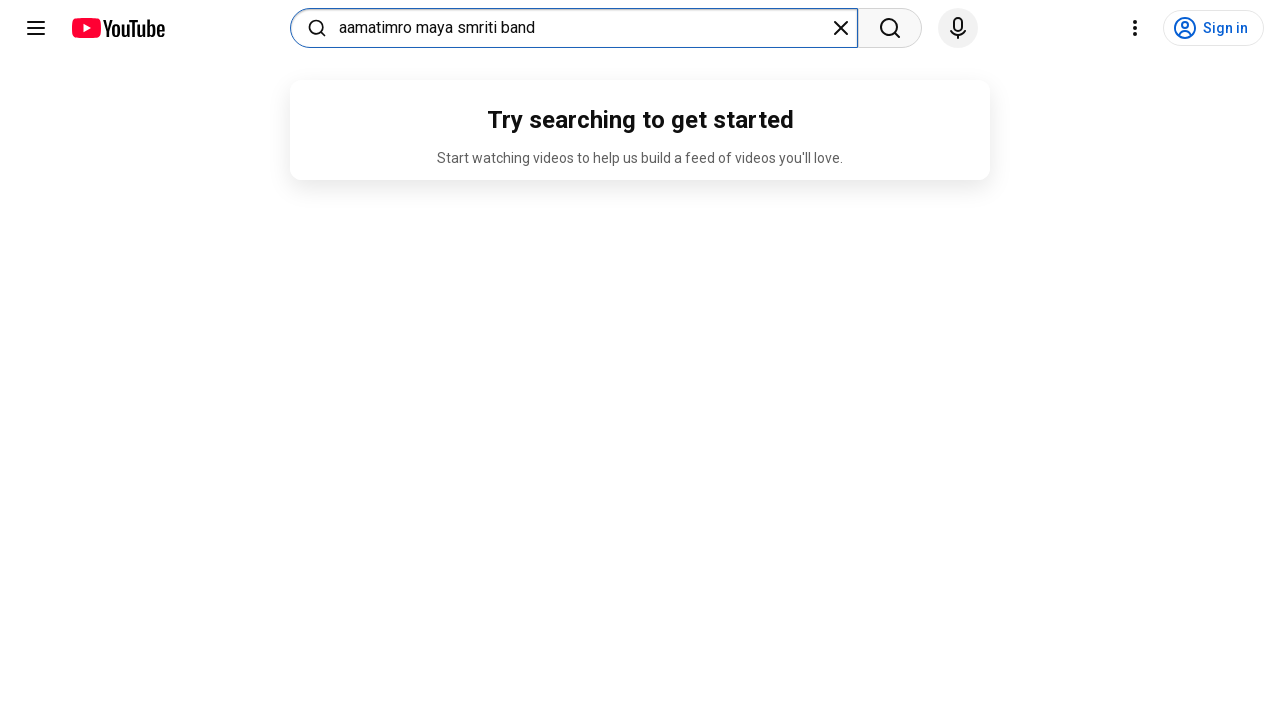

Pressed Enter to submit search query on input[name='search_query']
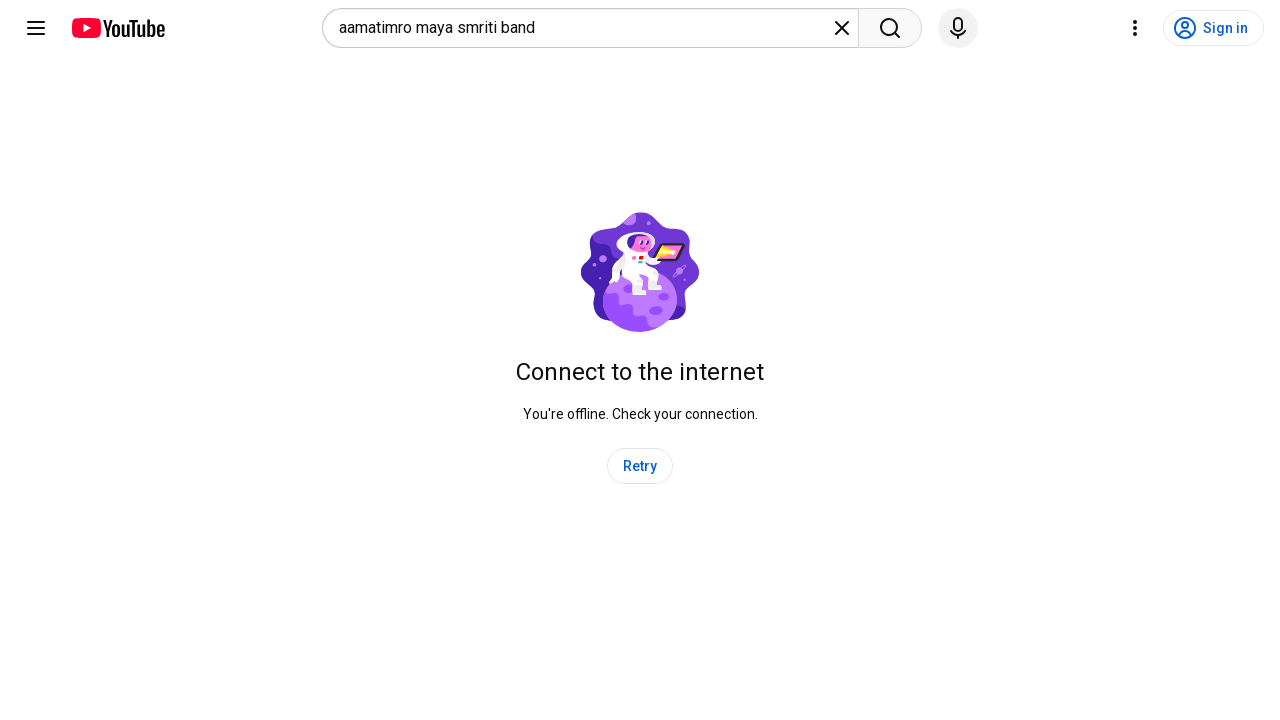

Search results page loaded and network idle
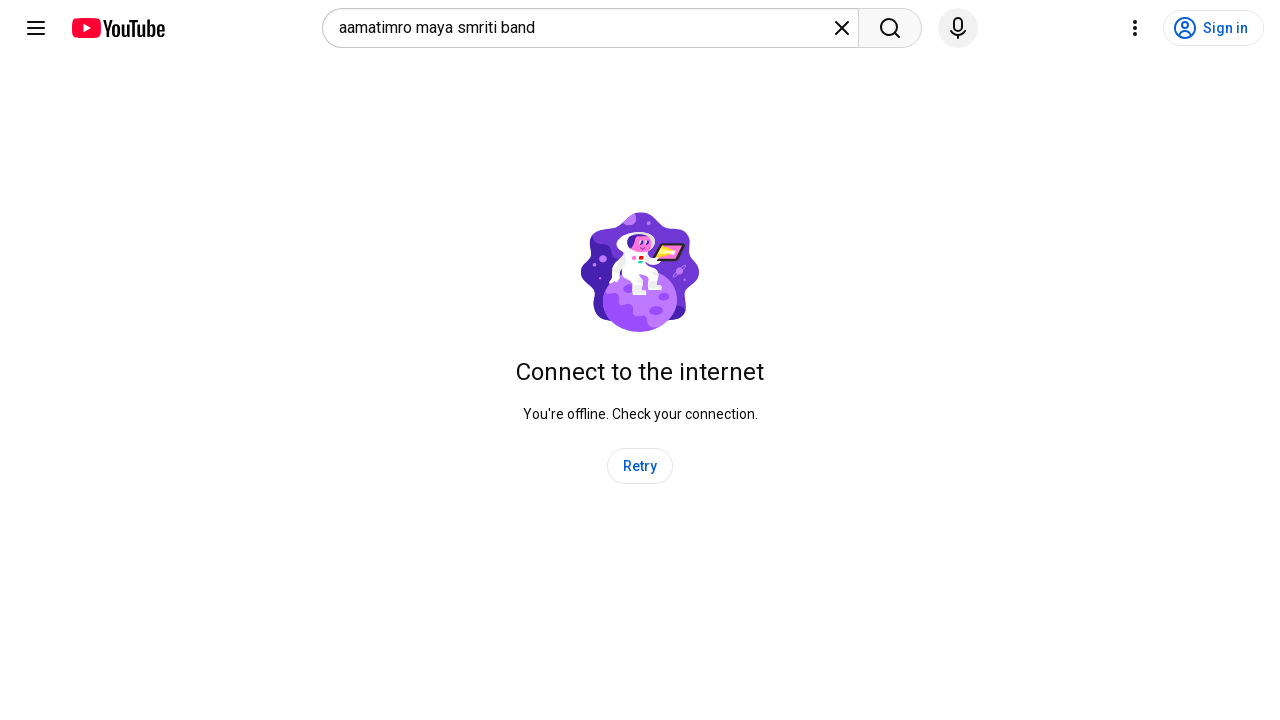

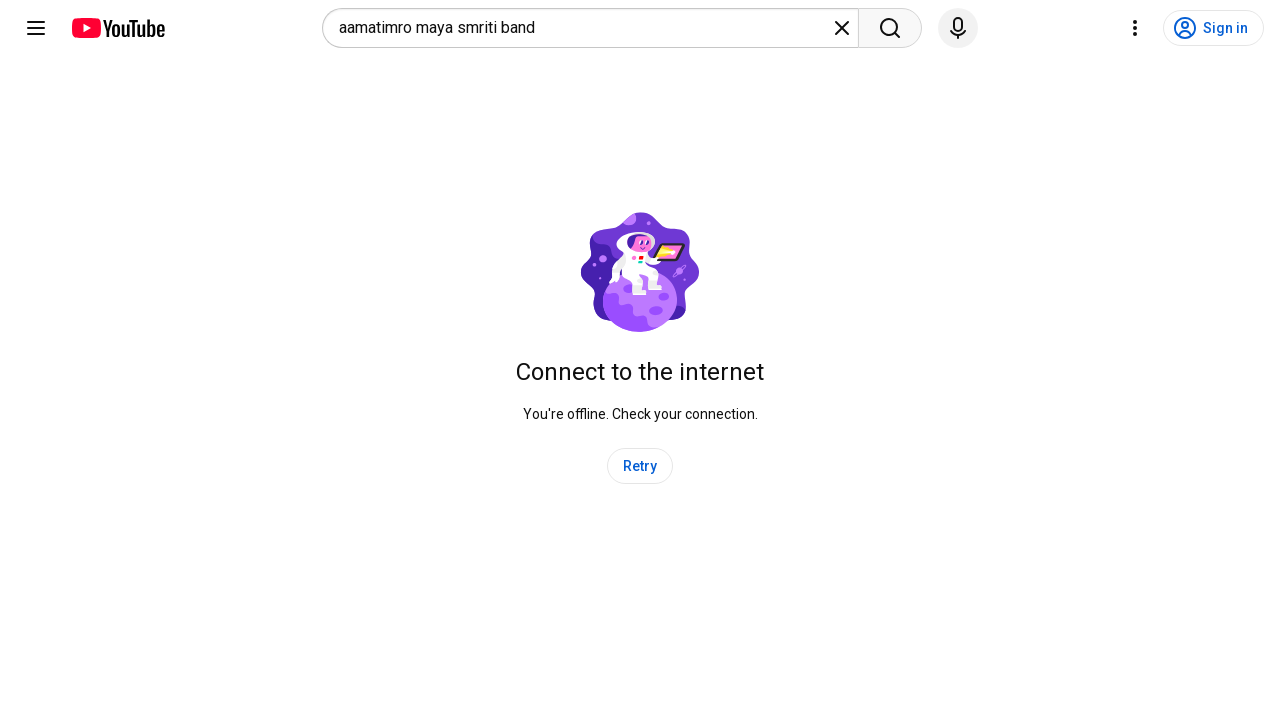